Tests JavaScript prompt popup handling by entering text into the prompt dialog and accepting it on the w3schools tryit editor page.

Starting URL: https://www.w3schools.com/jsref/tryit.asp?filename=tryjsref_prompt

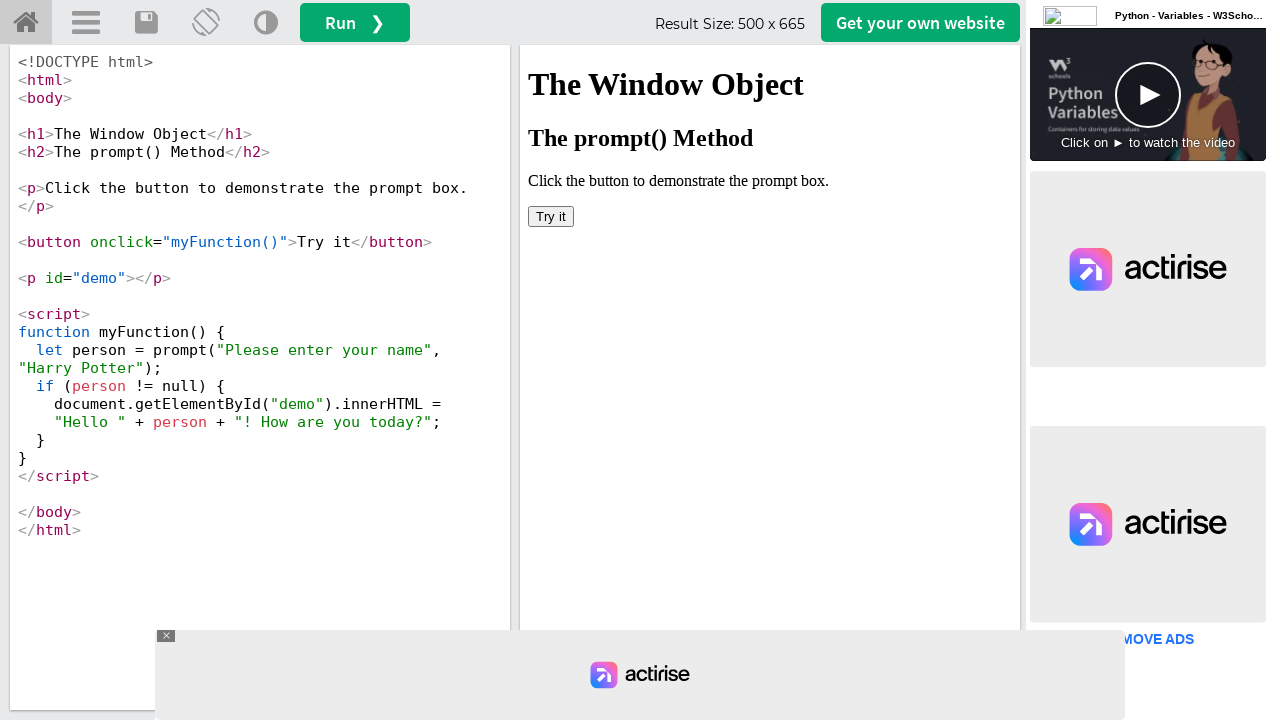

Set up dialog handler to accept prompt with text 'shubham'
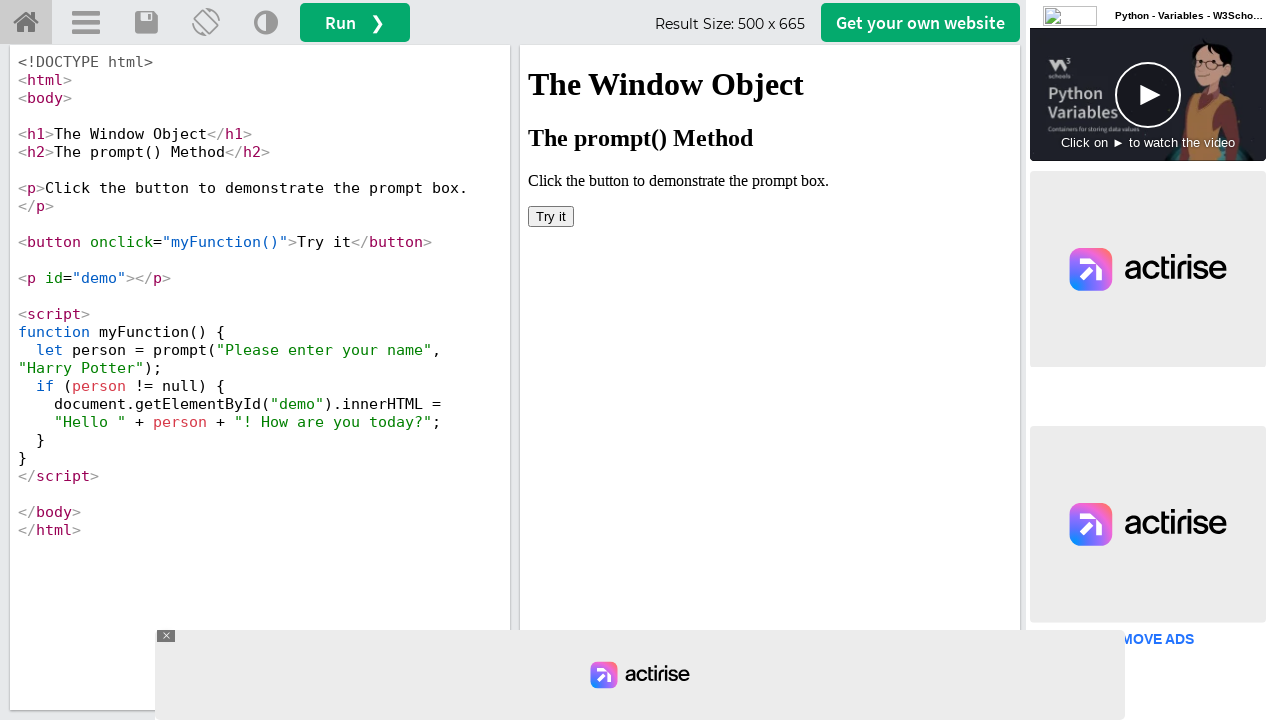

Waited for iframe#iframeResult to load
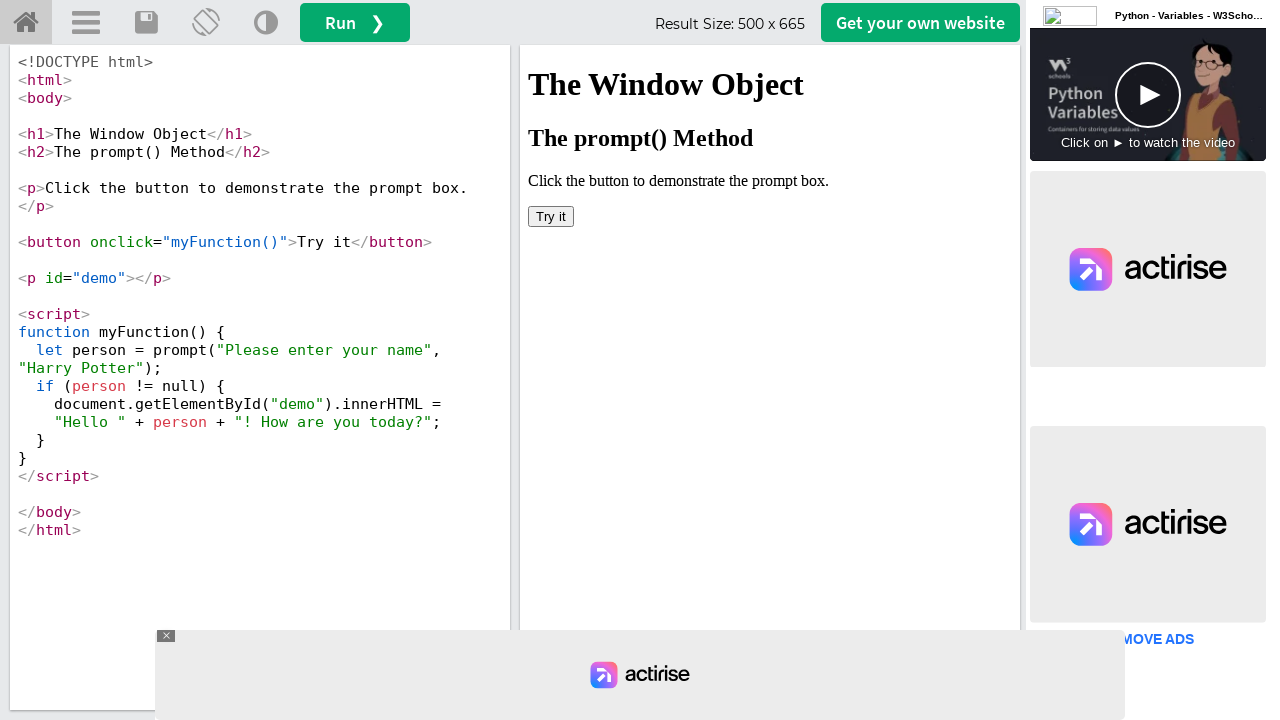

Located iframe frame for content interaction
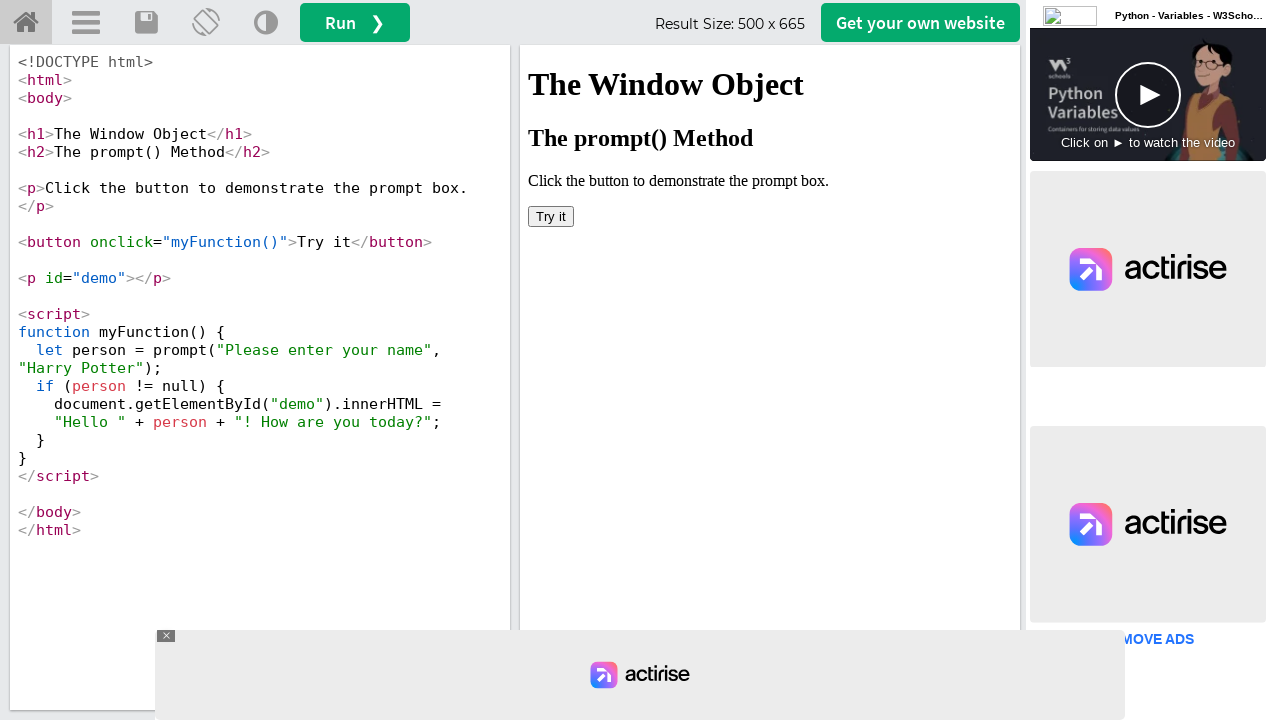

Clicked button in iframe to trigger JavaScript prompt popup at (551, 216) on iframe#iframeResult >> internal:control=enter-frame >> button
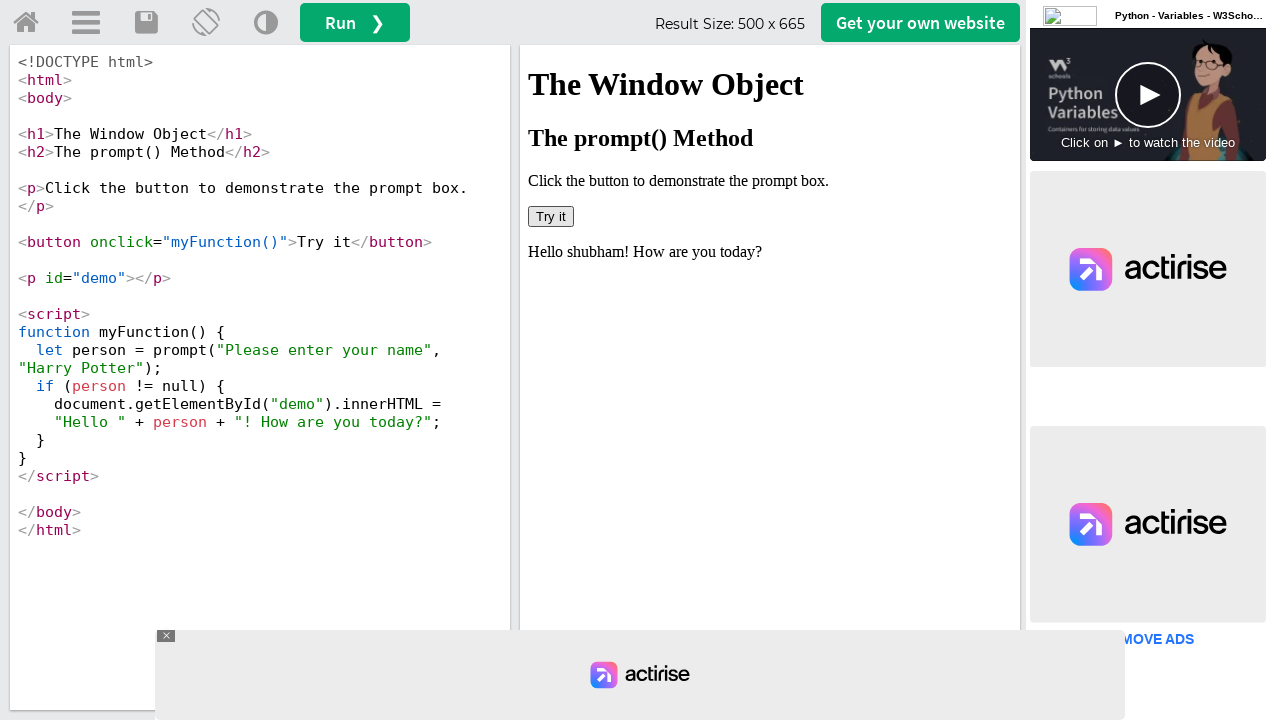

Waited for dialog to be handled and processed
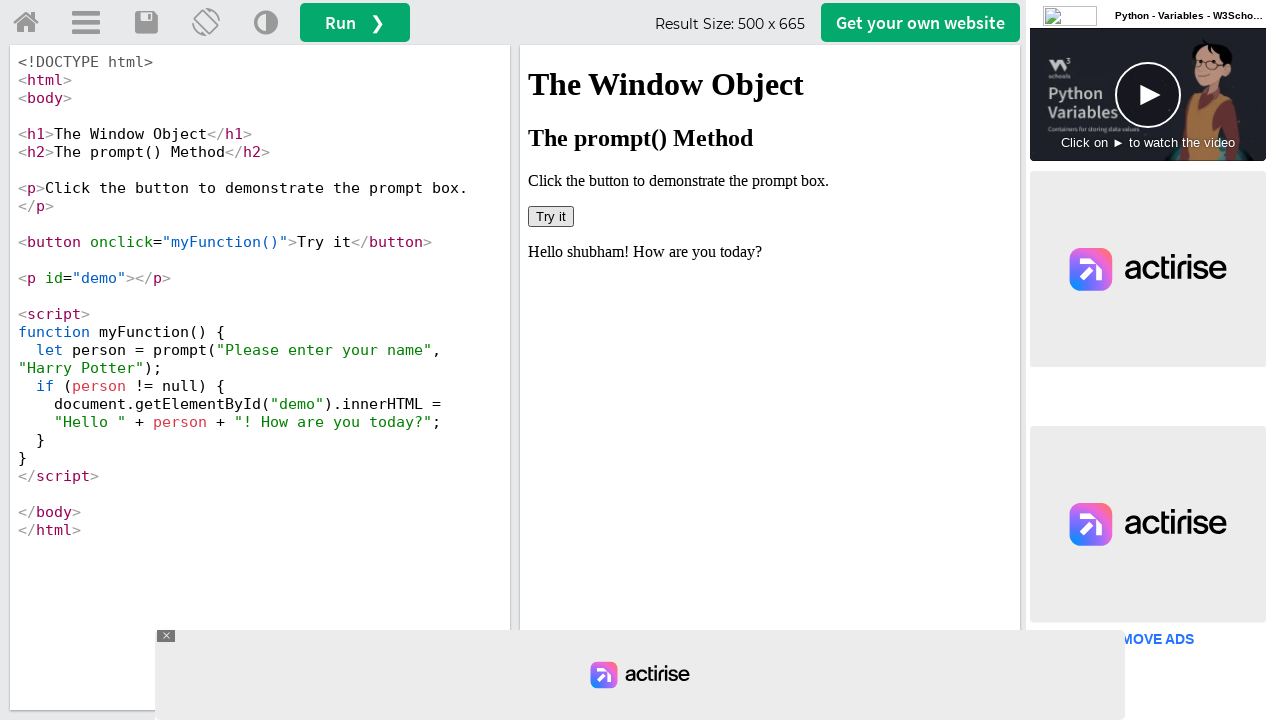

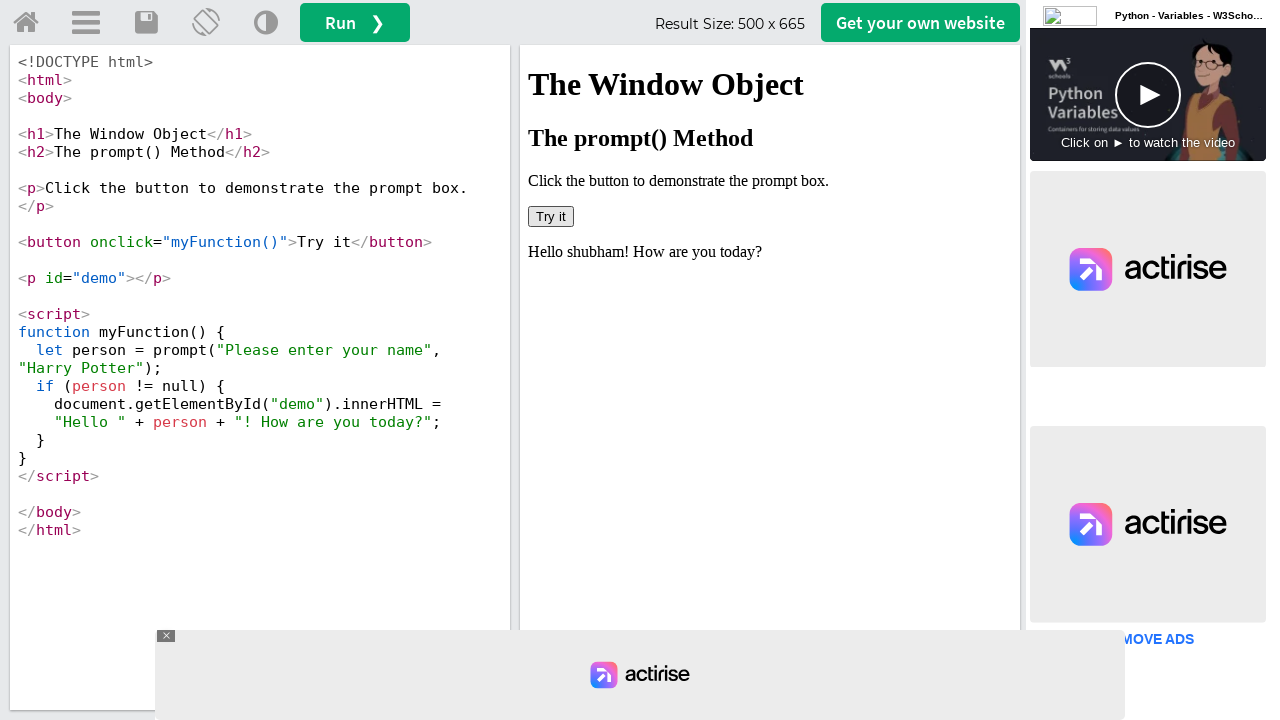